Tests JavaScript prompt alert handling by clicking a button that triggers a prompt, entering text into the alert, and accepting it

Starting URL: https://the-internet.herokuapp.com/javascript_alerts

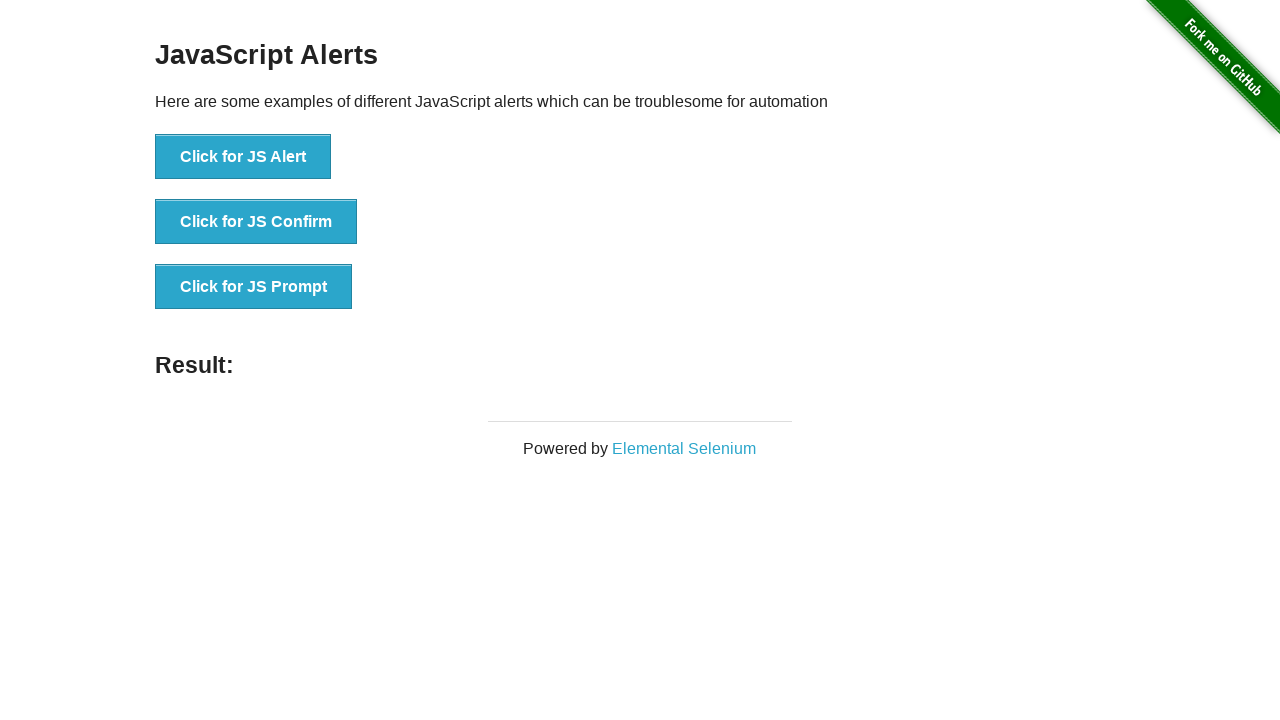

Set up dialog handler to accept prompt with text 'Welcome'
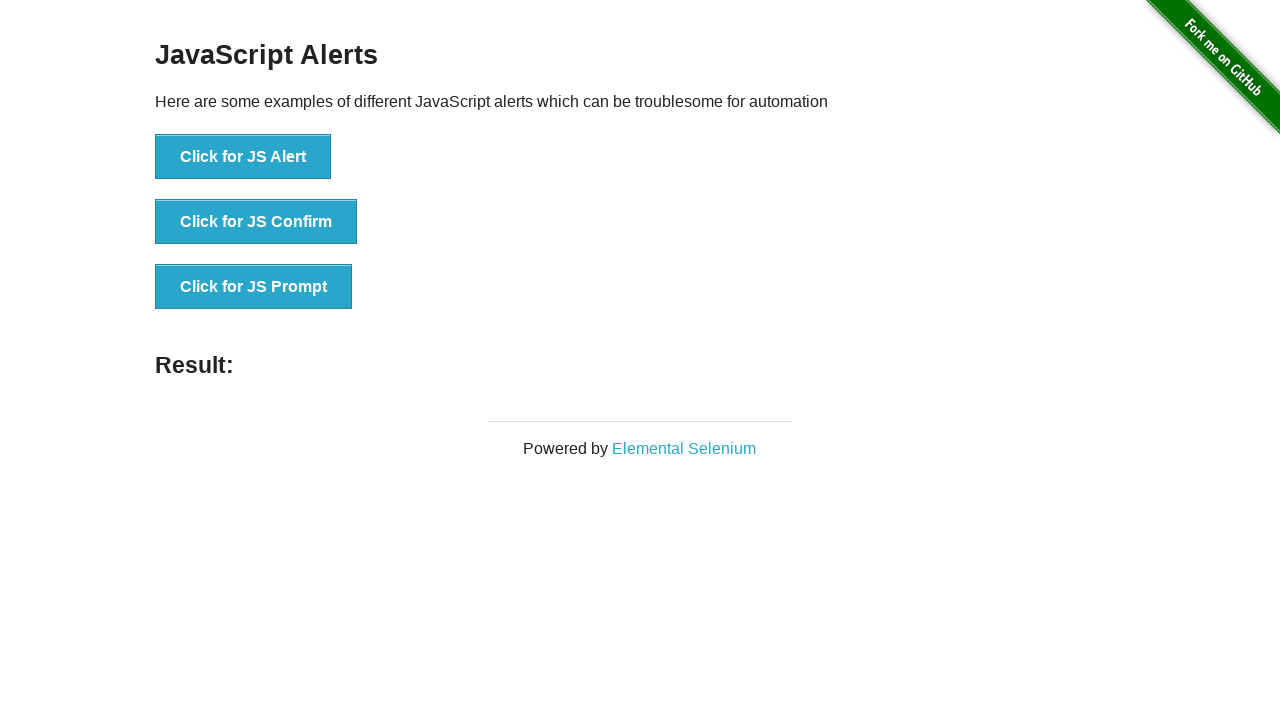

Clicked button to trigger JavaScript prompt alert at (254, 287) on xpath=//button[normalize-space()='Click for JS Prompt']
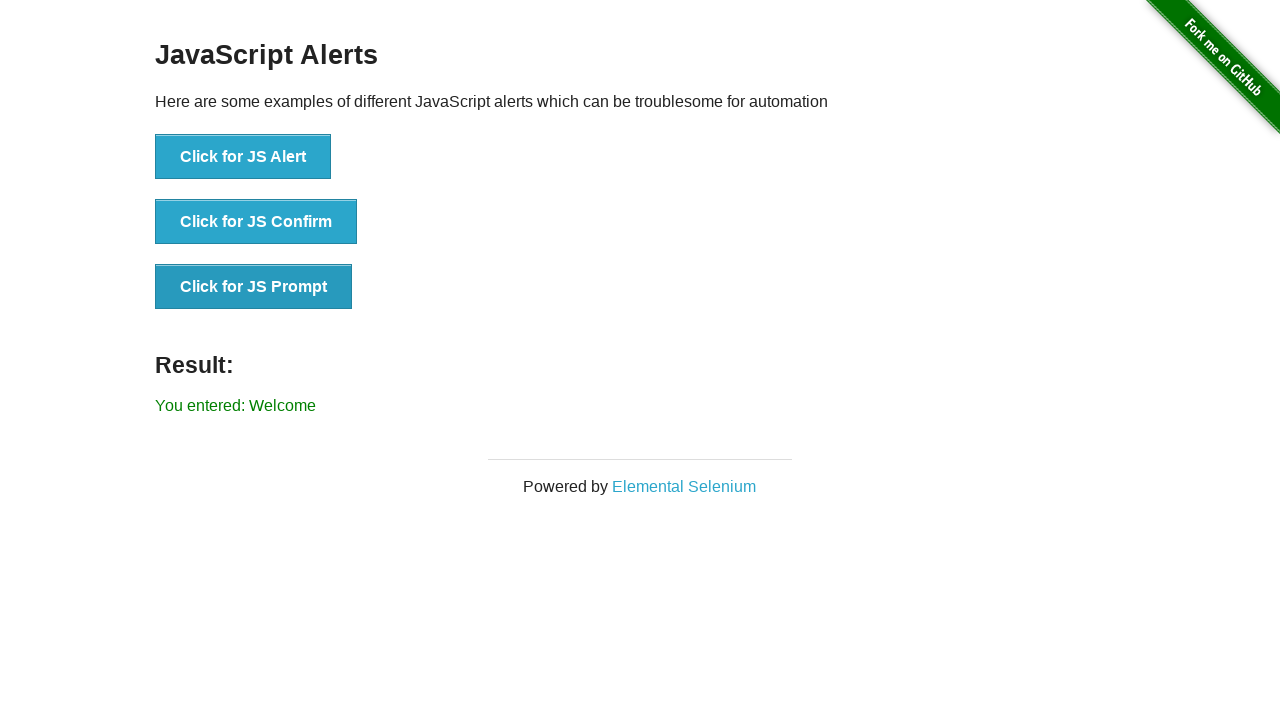

Prompt result text appeared after accepting the alert
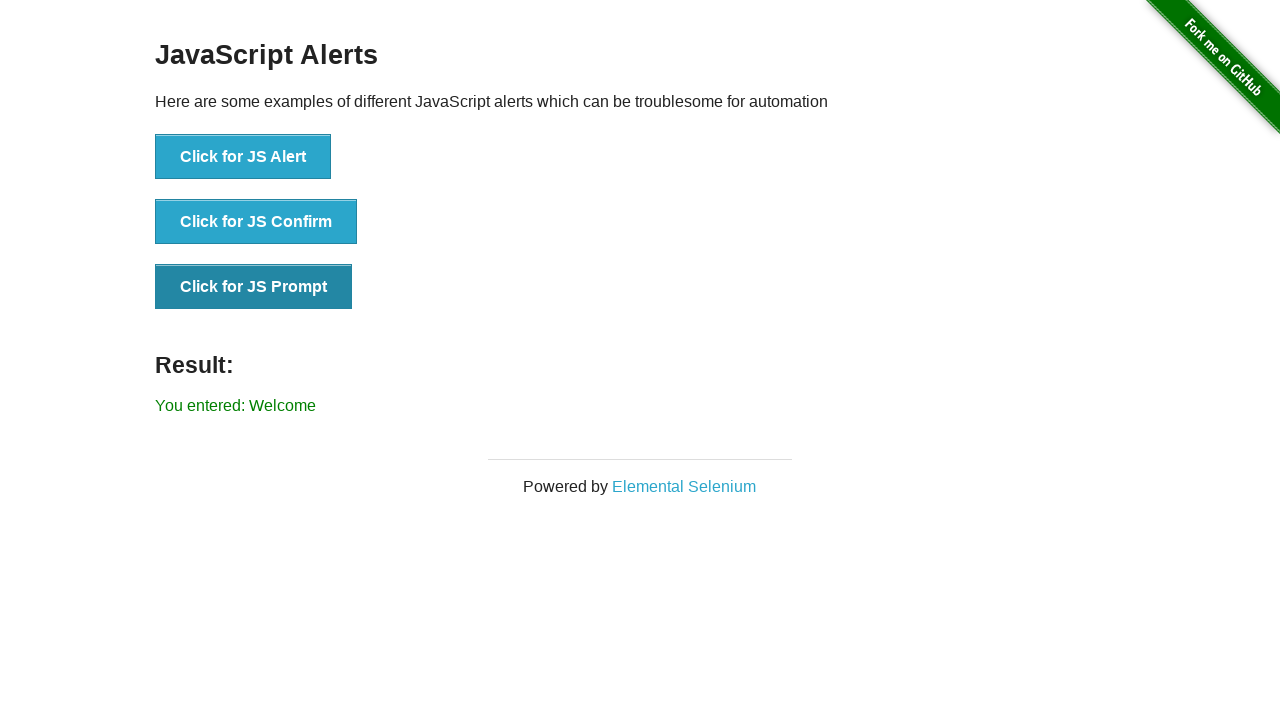

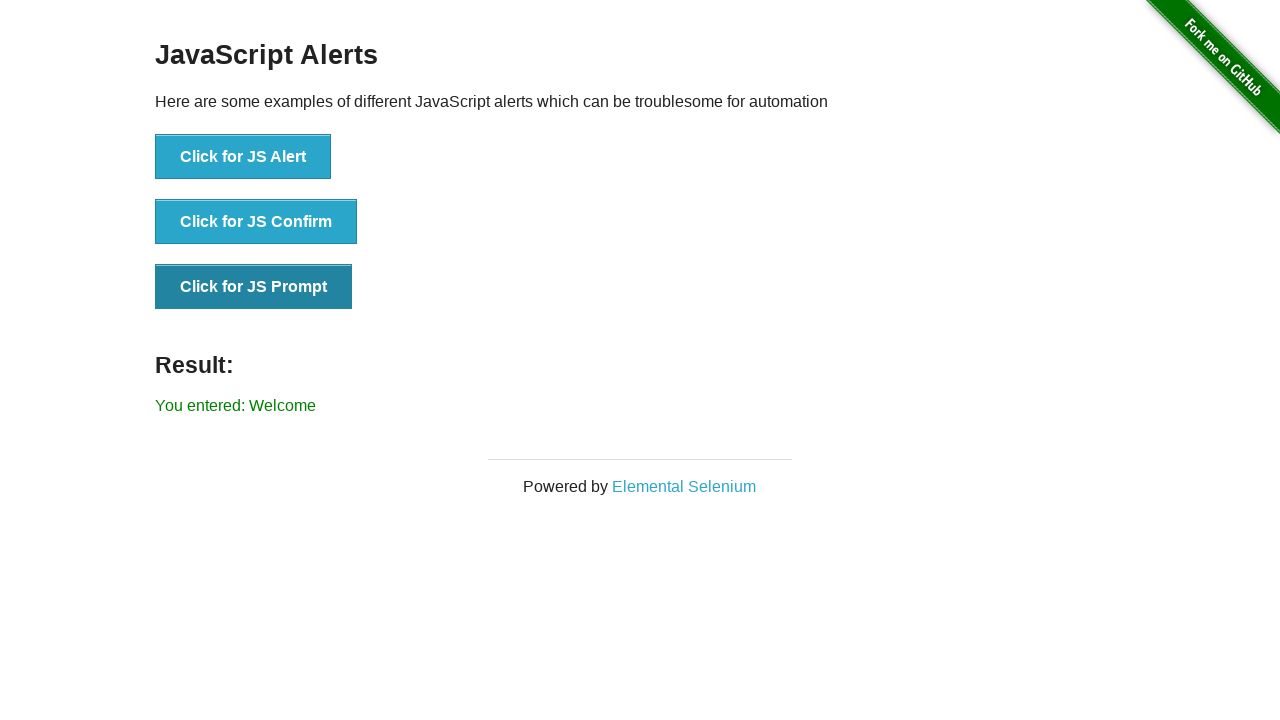